Tests the FAQ section of a scooter rental website by scrolling to the FAQ area, clicking on a question about pricing, and verifying the answer text is displayed correctly.

Starting URL: https://qa-scooter.praktikum-services.ru/

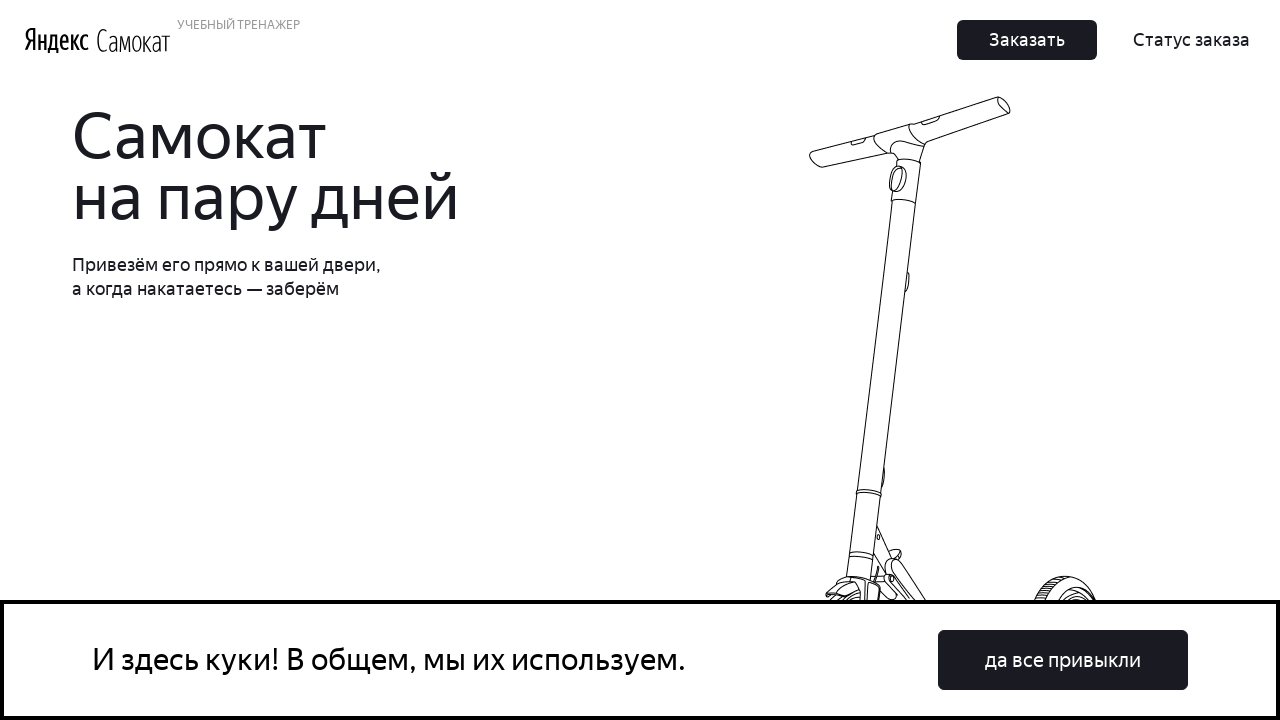

Page loaded with domcontentloaded state
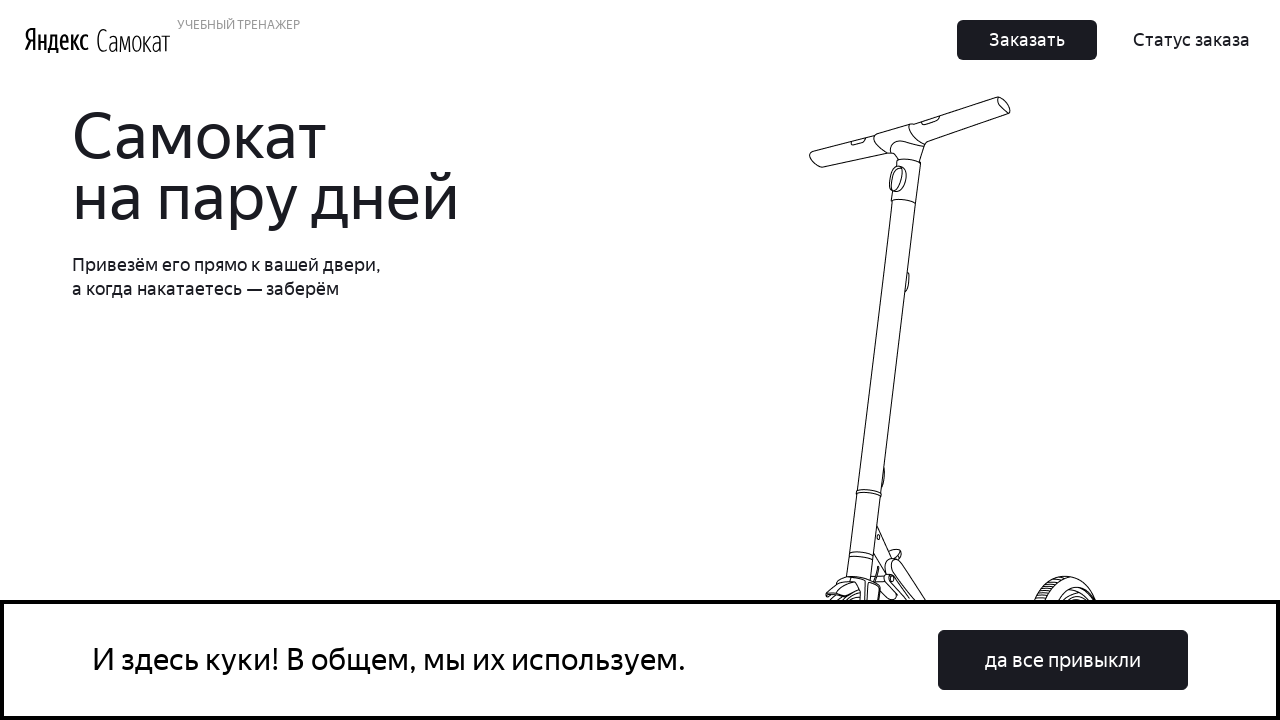

Located FAQ section element
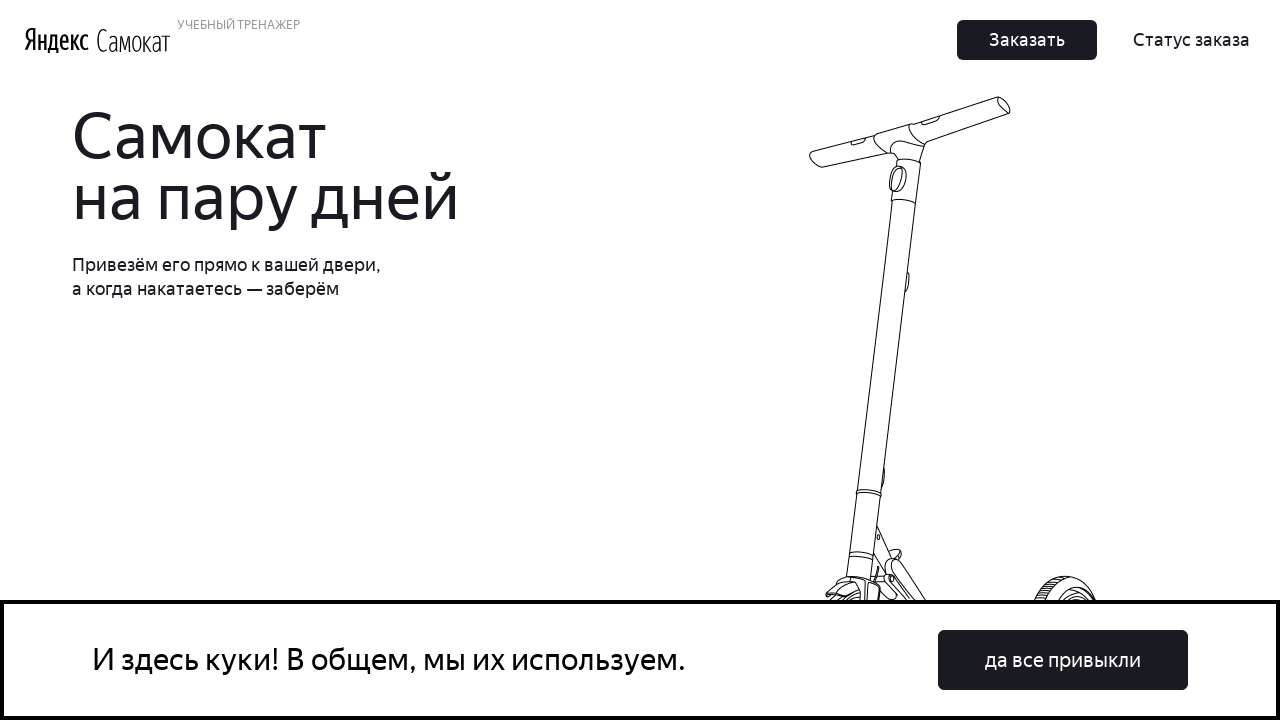

Scrolled to FAQ section
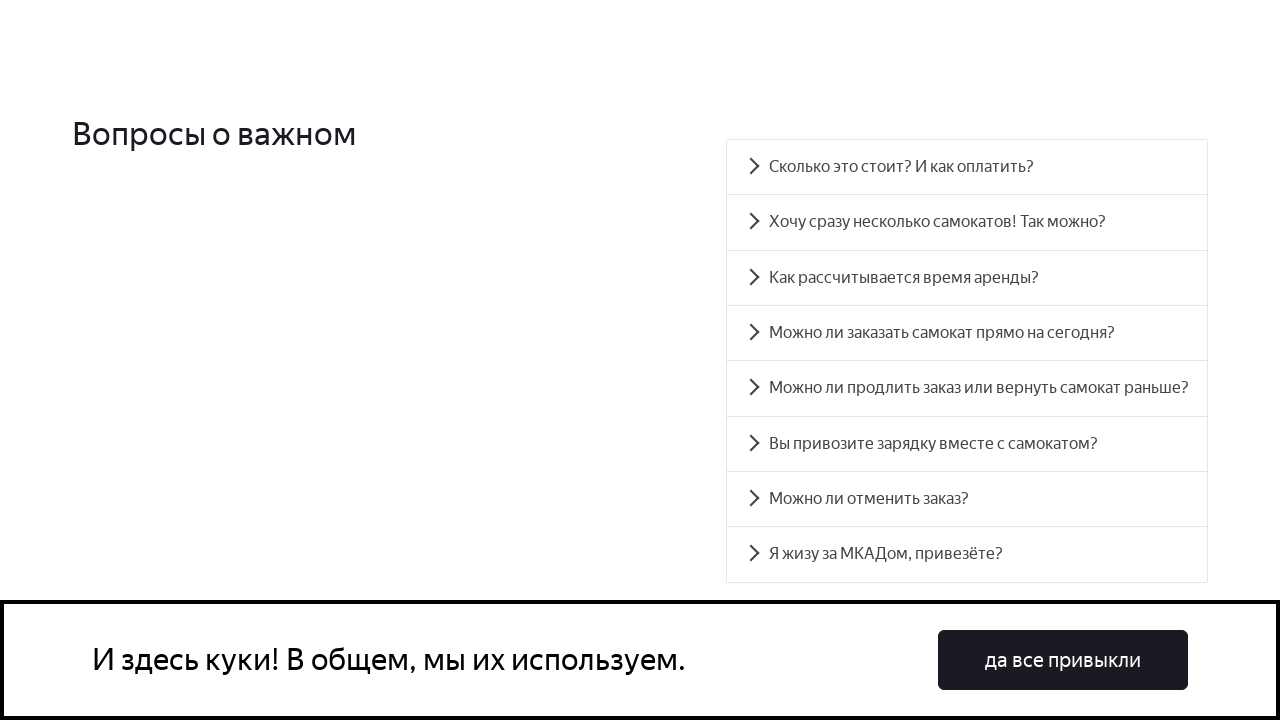

Clicked on FAQ question about pricing and payment at (967, 167) on text=Сколько это стоит? И как оплатить?
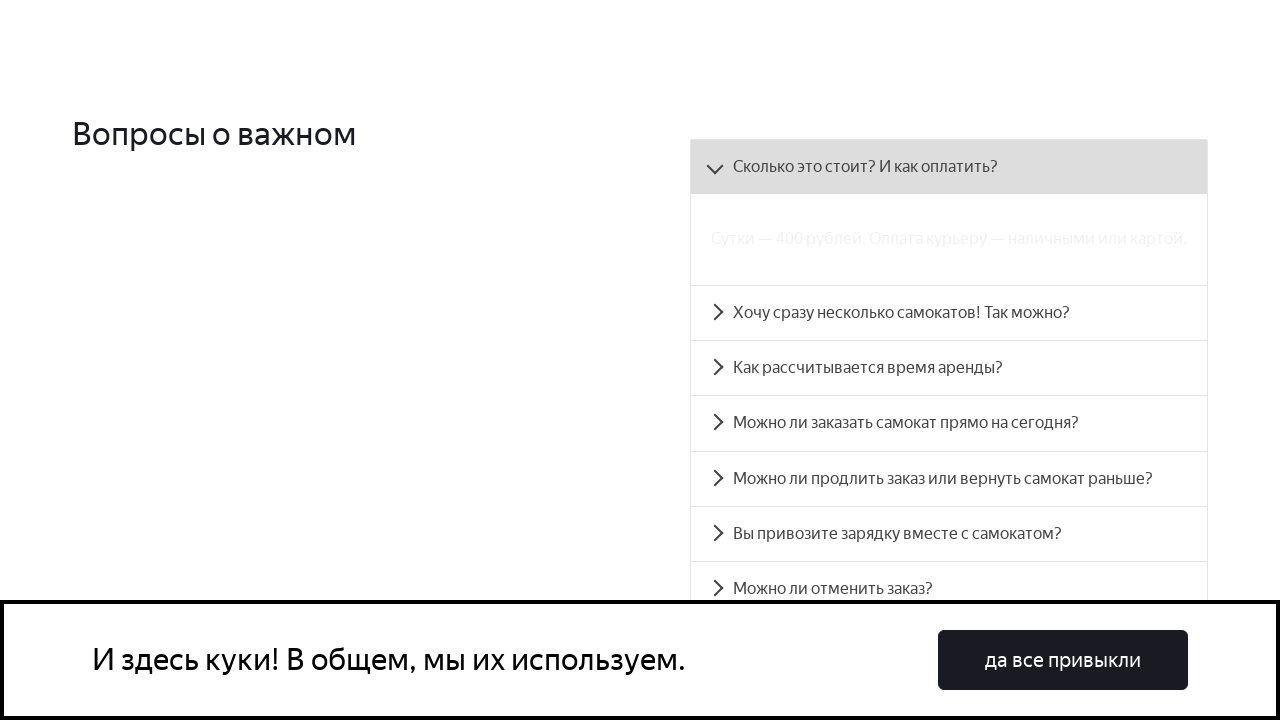

Answer about pricing (400 rubles per day) is now visible
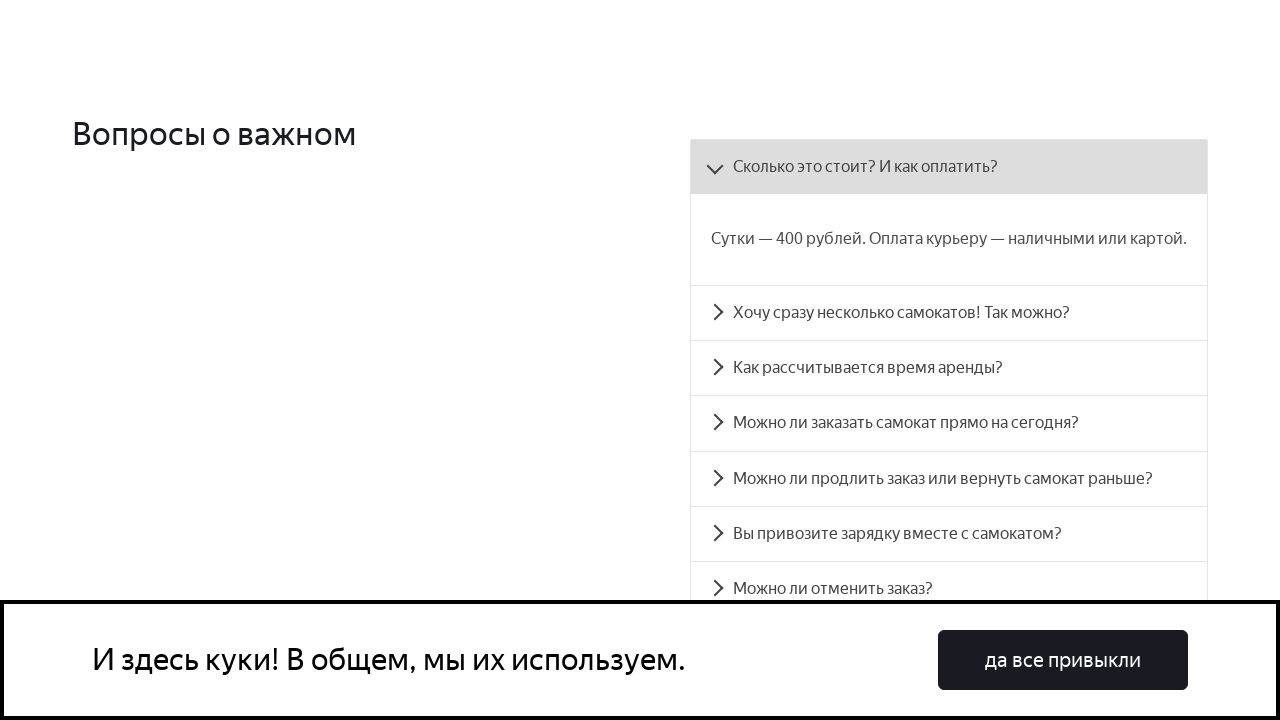

Clicked on FAQ question about ordering multiple scooters at (949, 313) on text=Хочу сразу несколько самокатов! Так можно?
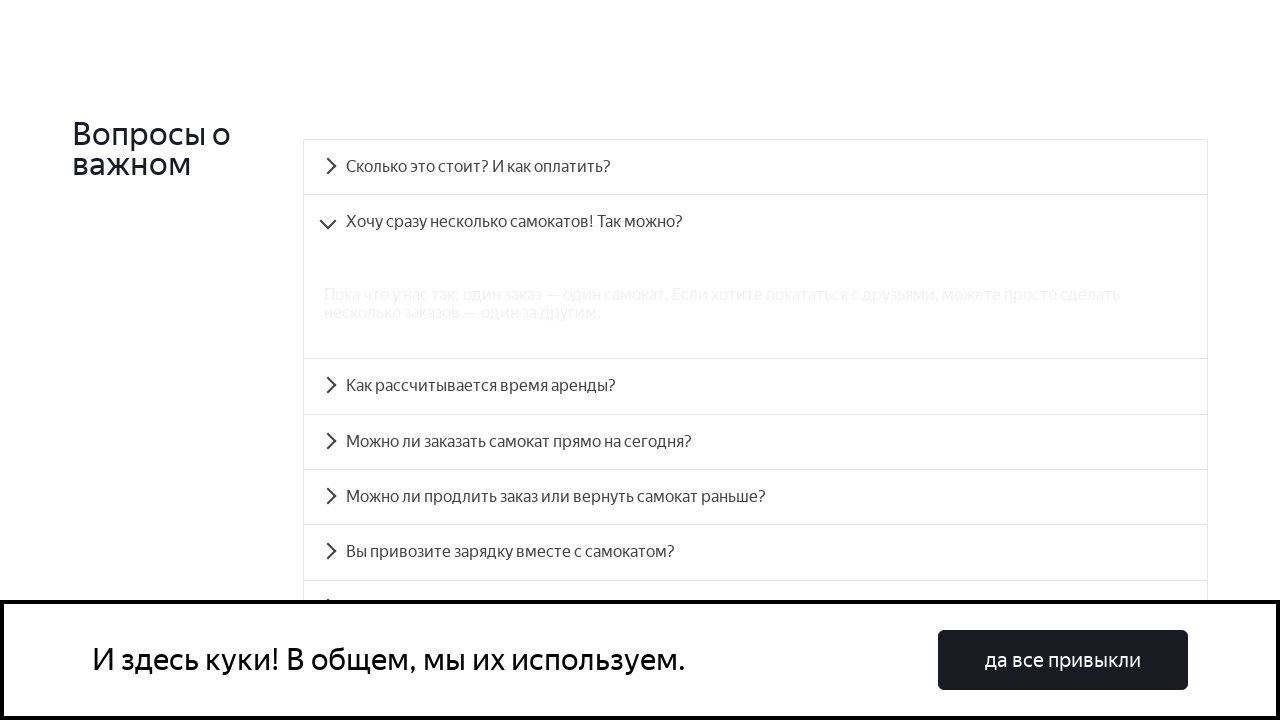

Answer about one scooter per order is now visible
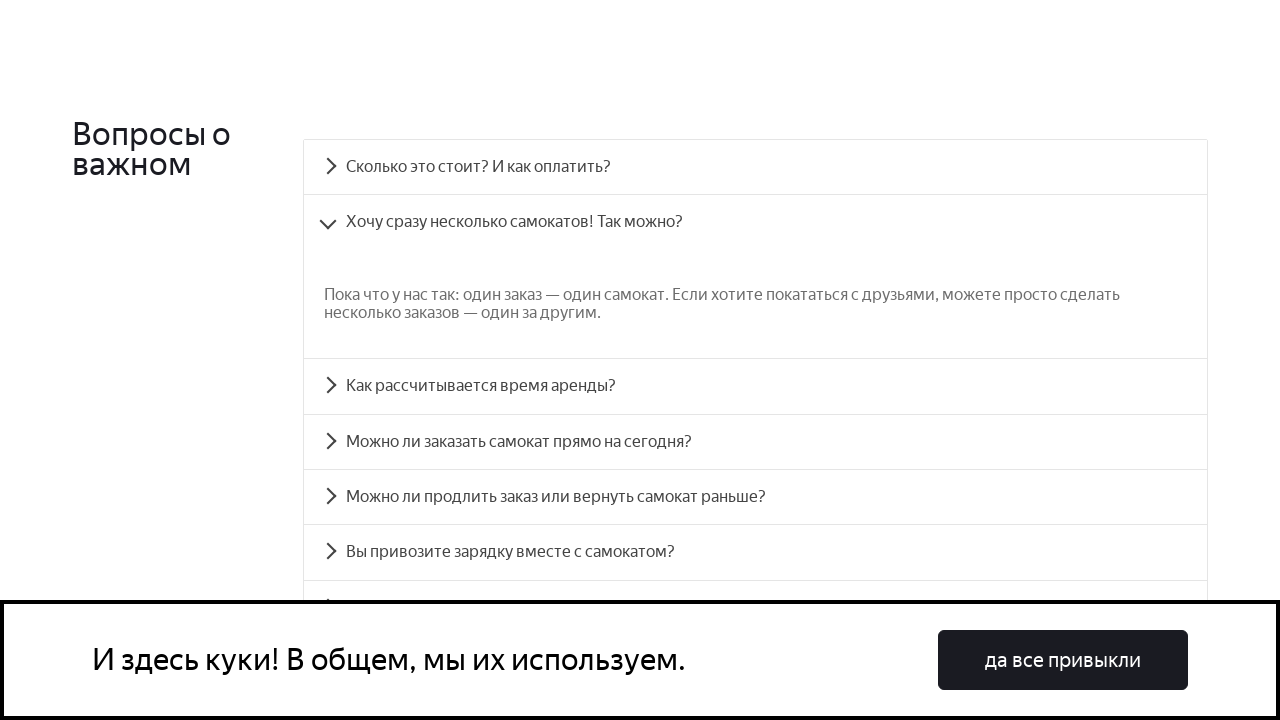

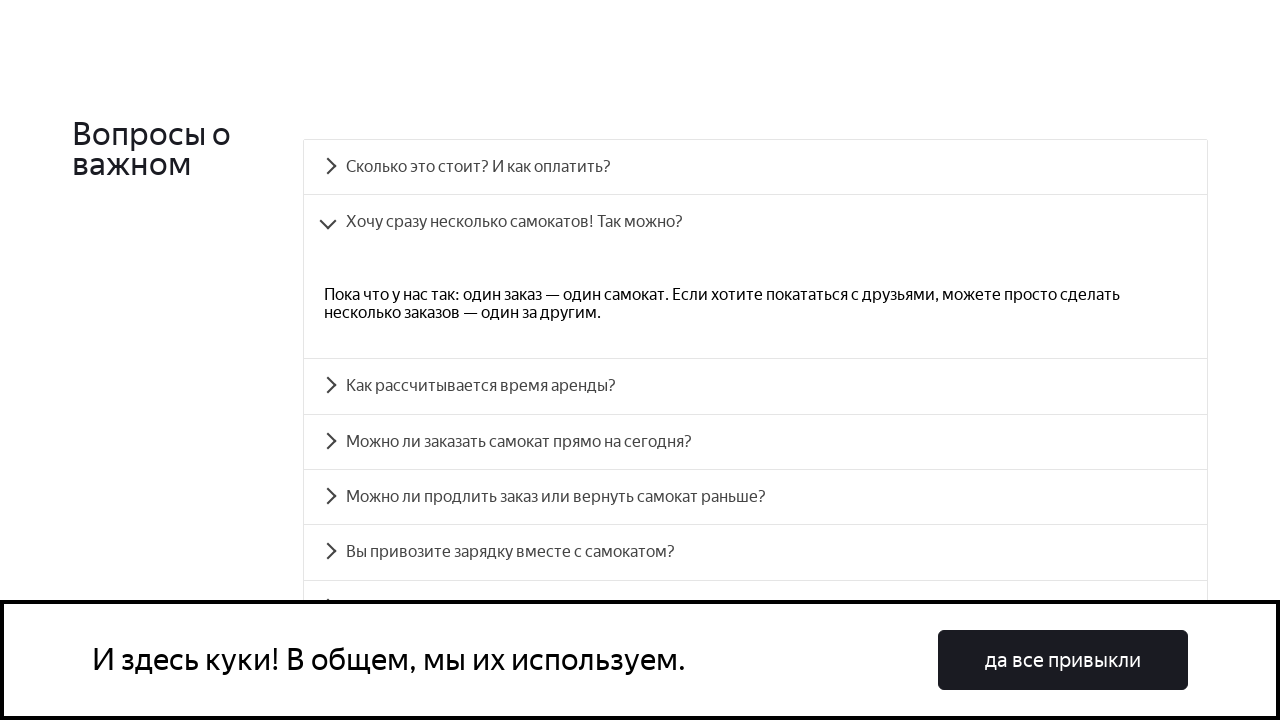